Tests removing an element by first adding one, then clicking to delete it and verifying it's removed

Starting URL: https://the-internet.herokuapp.com/

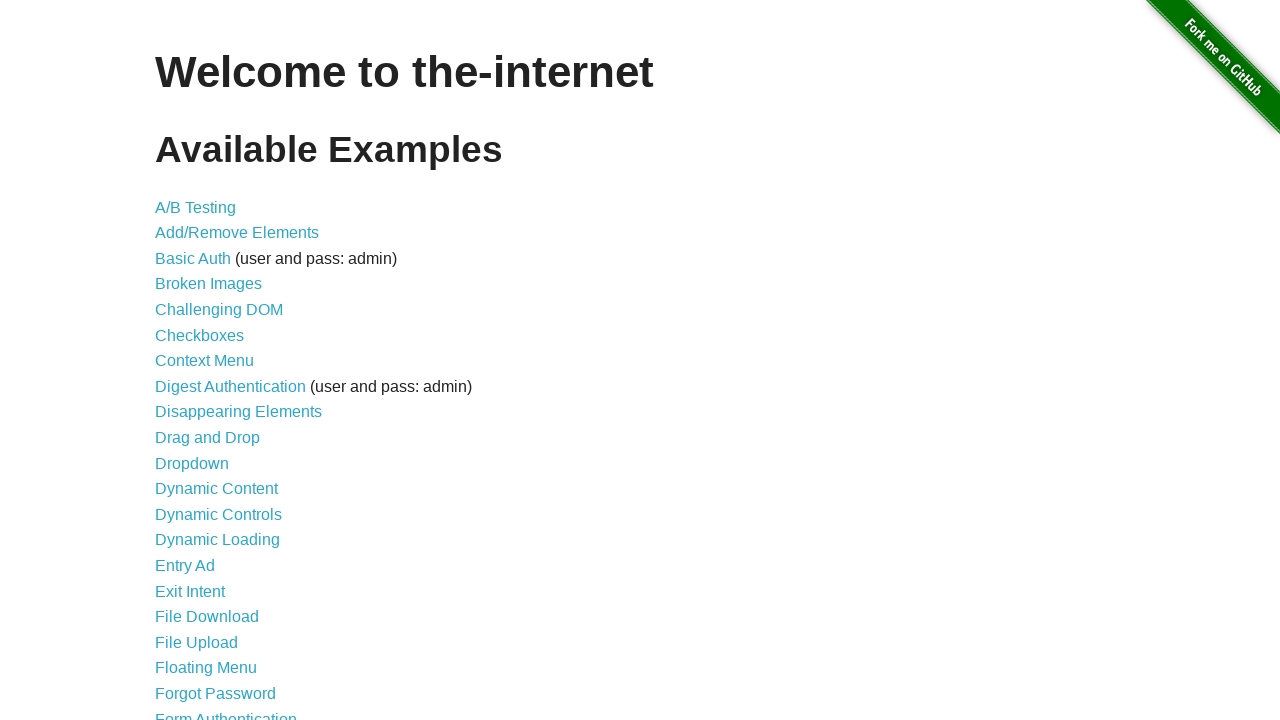

Clicked on Add/Remove Elements link at (237, 233) on a[href='/add_remove_elements/']
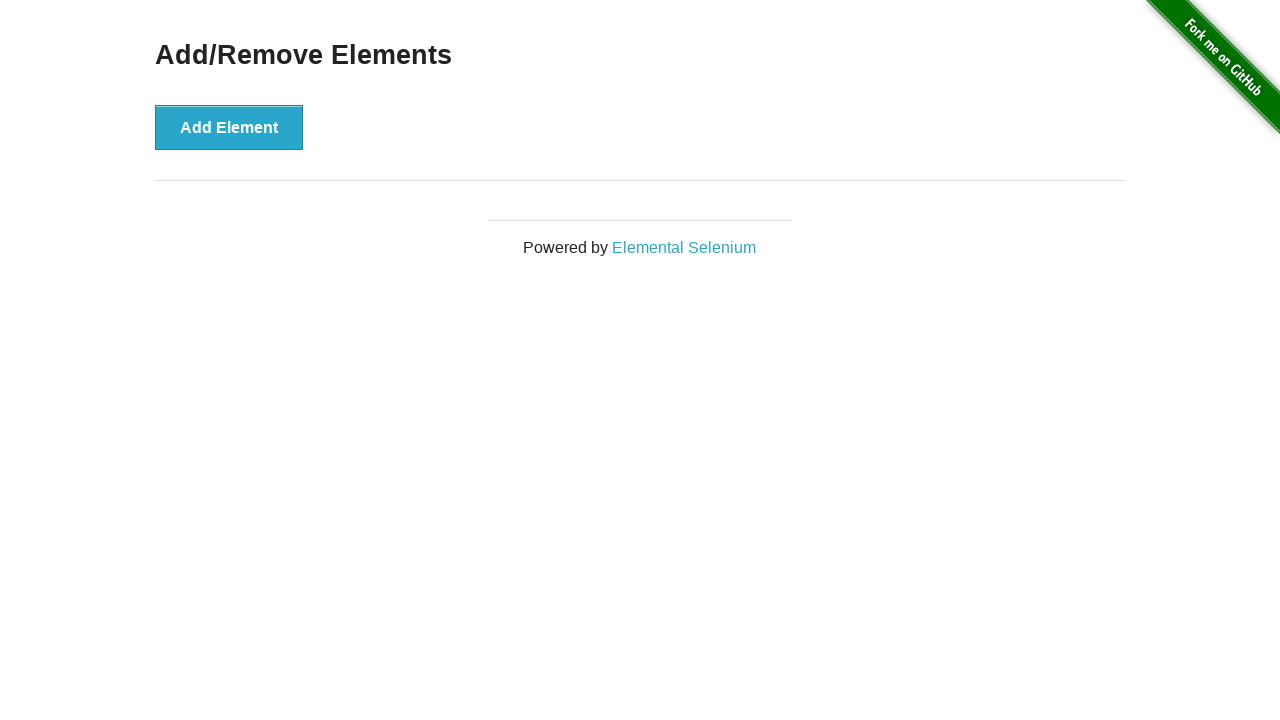

Clicked Add Element button to add a new element at (229, 127) on button[onclick='addElement()']
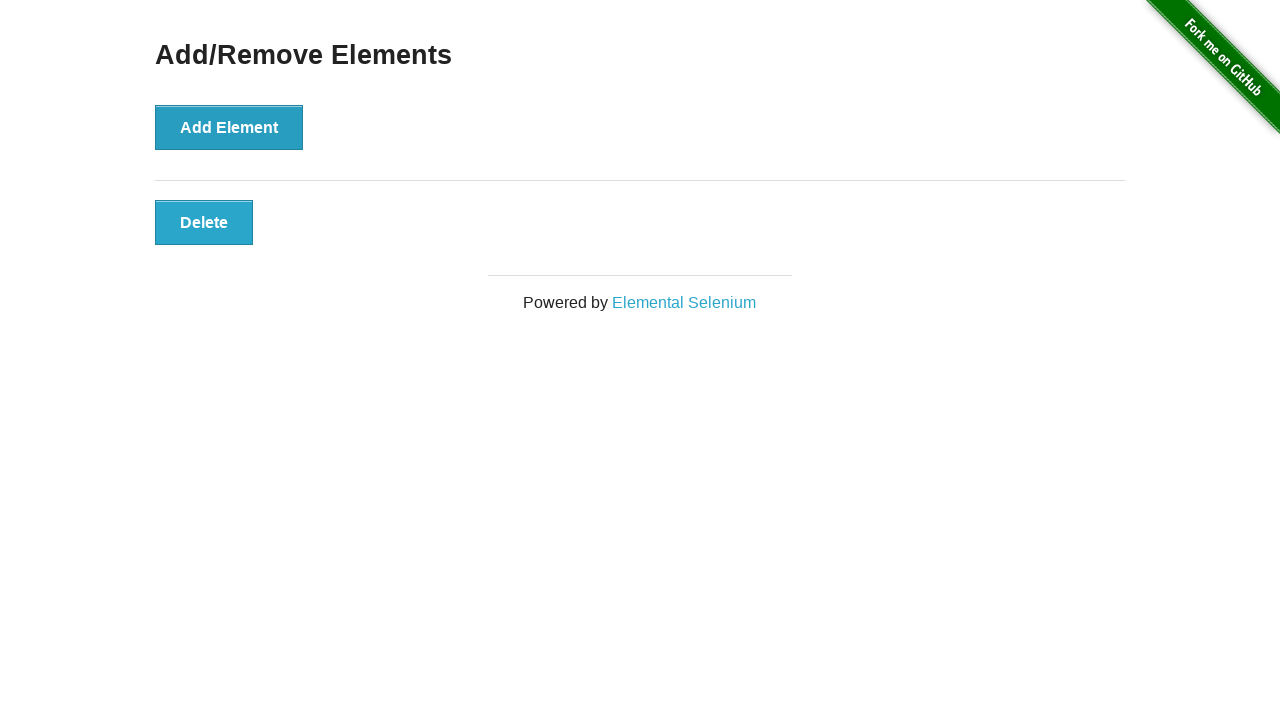

Clicked Delete button to remove the added element at (204, 222) on button.added-manually
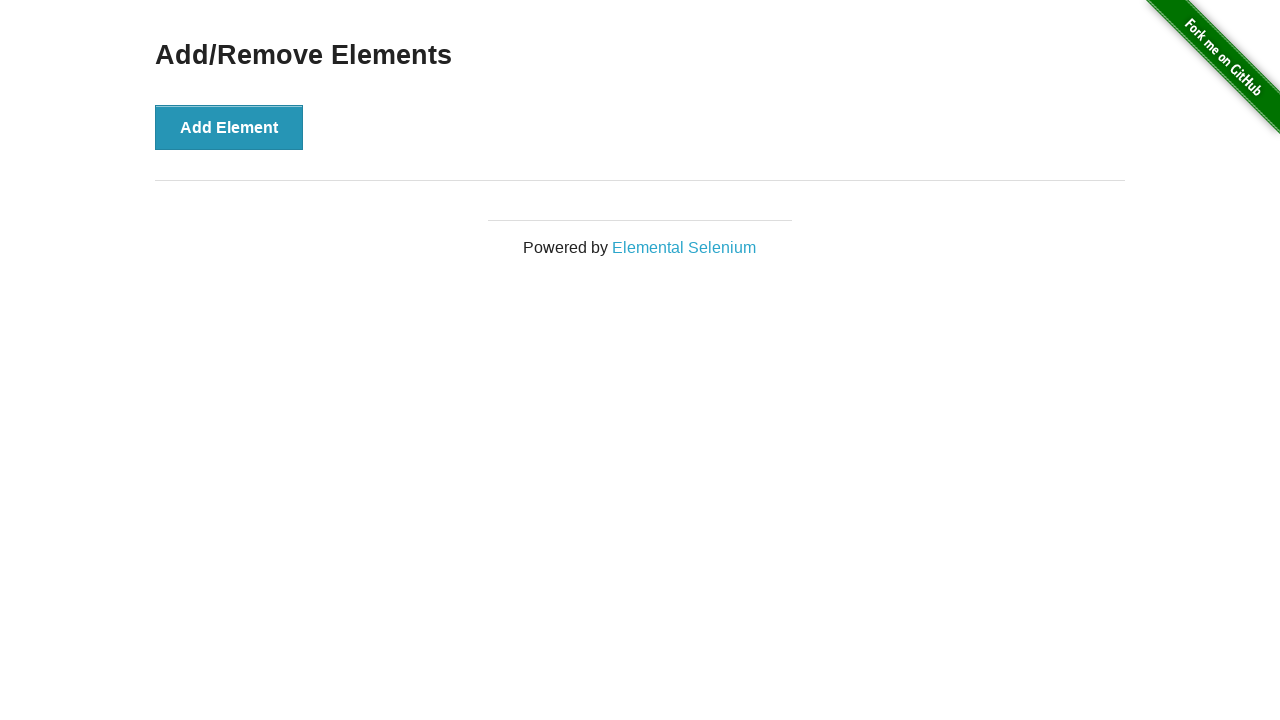

Verified that the added element was successfully removed
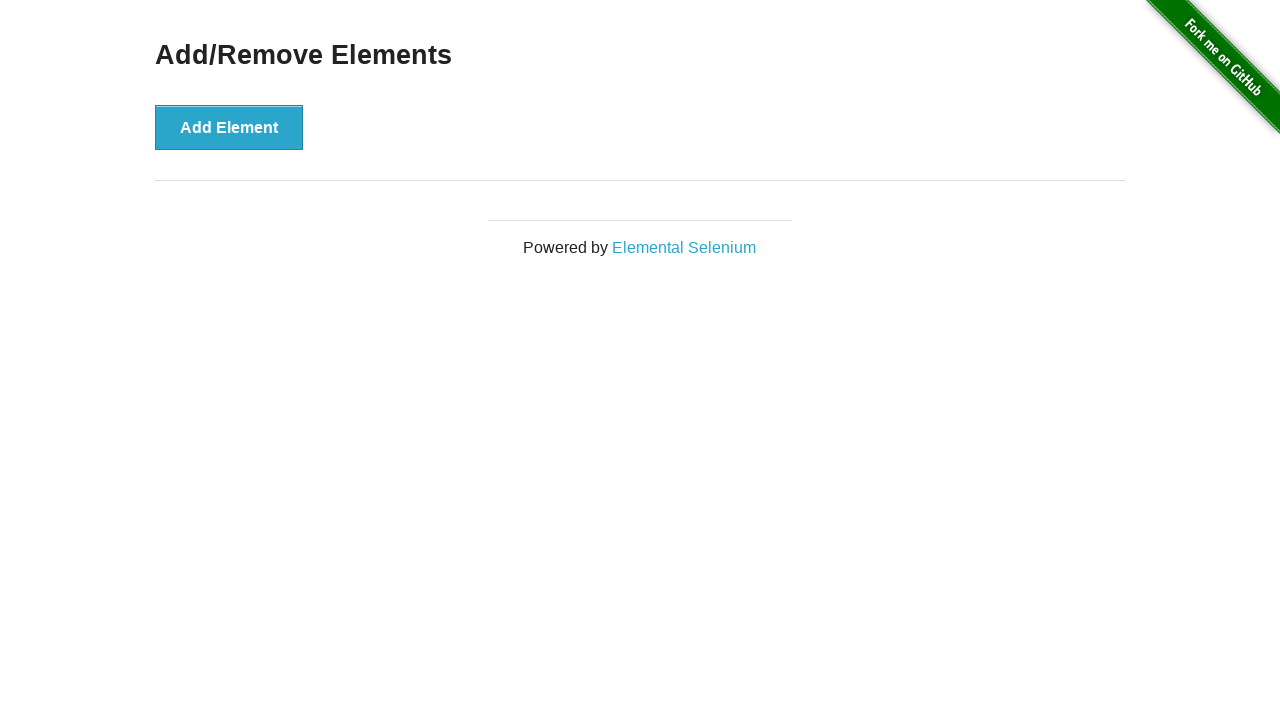

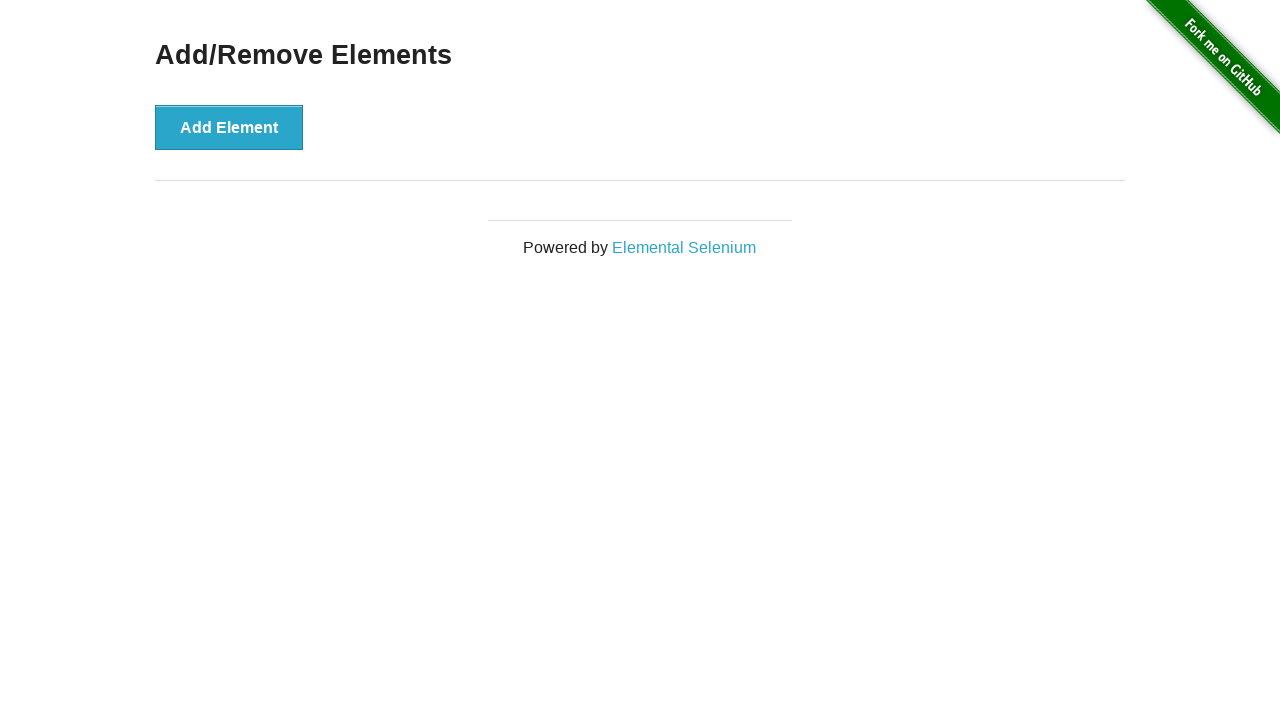